Tests adding multiple todo items and verifying they appear in the list correctly

Starting URL: https://demo.playwright.dev/todomvc

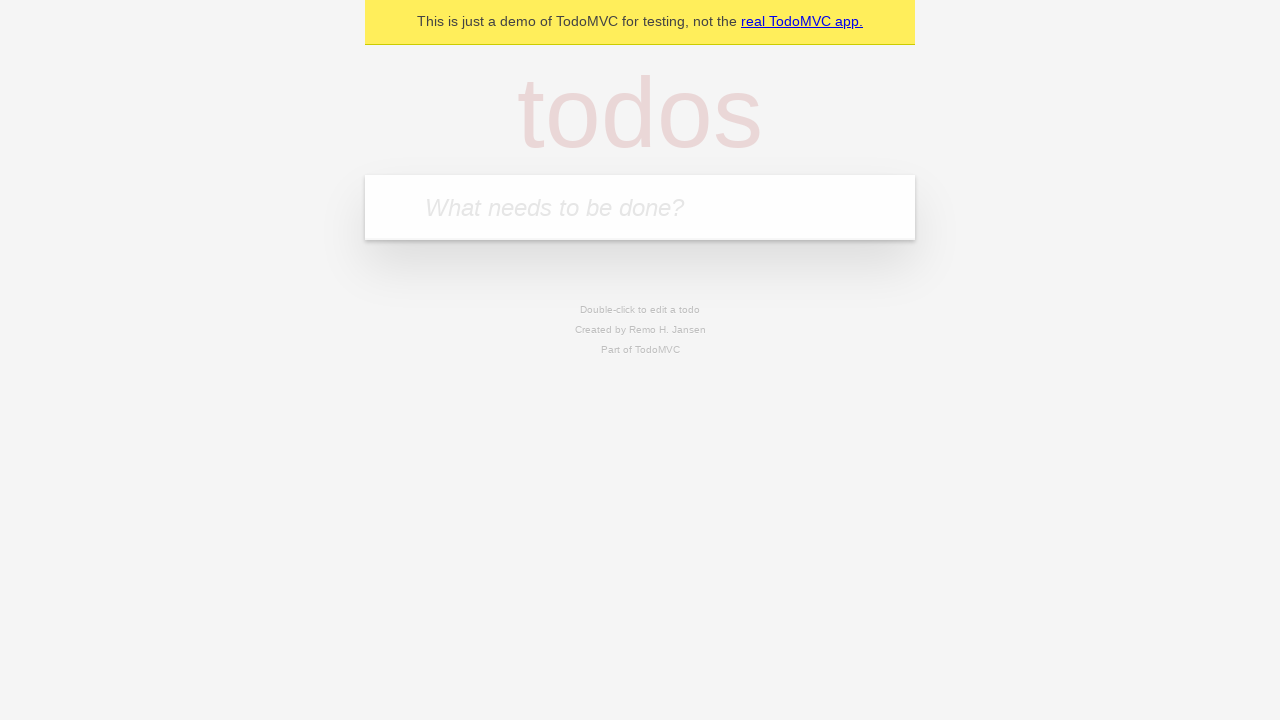

Located the todo input field
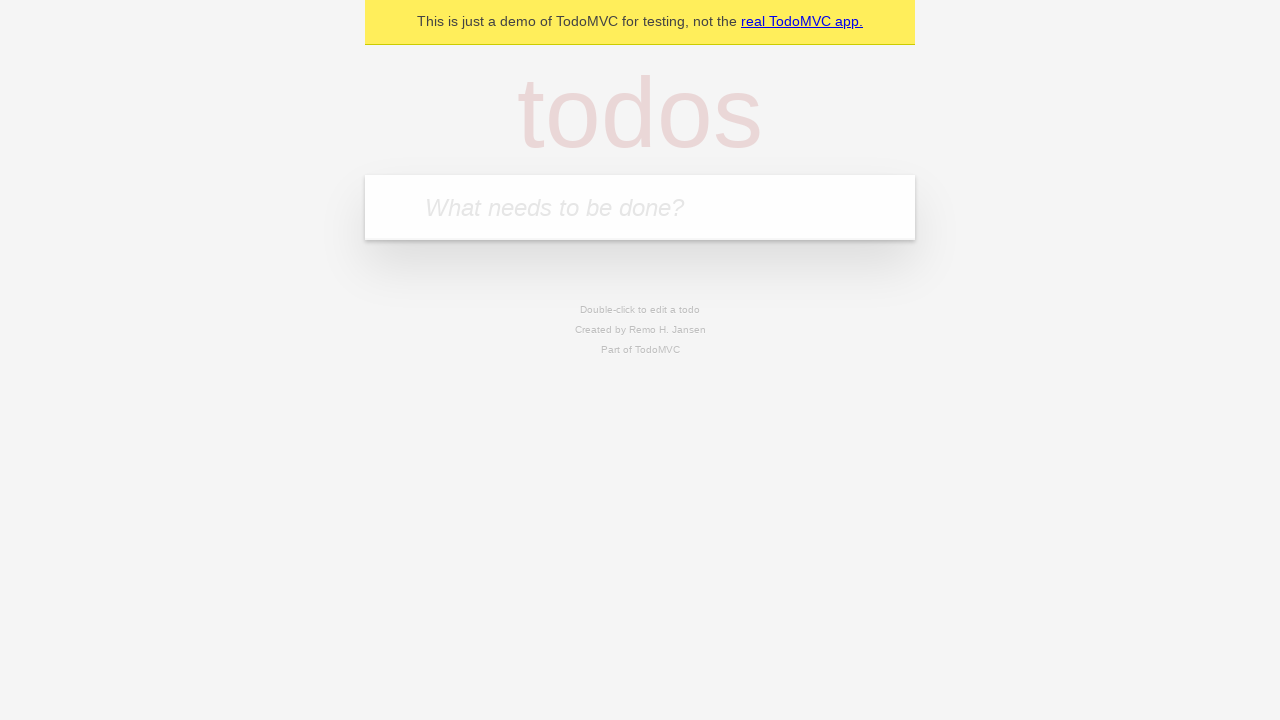

Filled todo input with 'buy some cheese' on internal:attr=[placeholder="What needs to be done?"i]
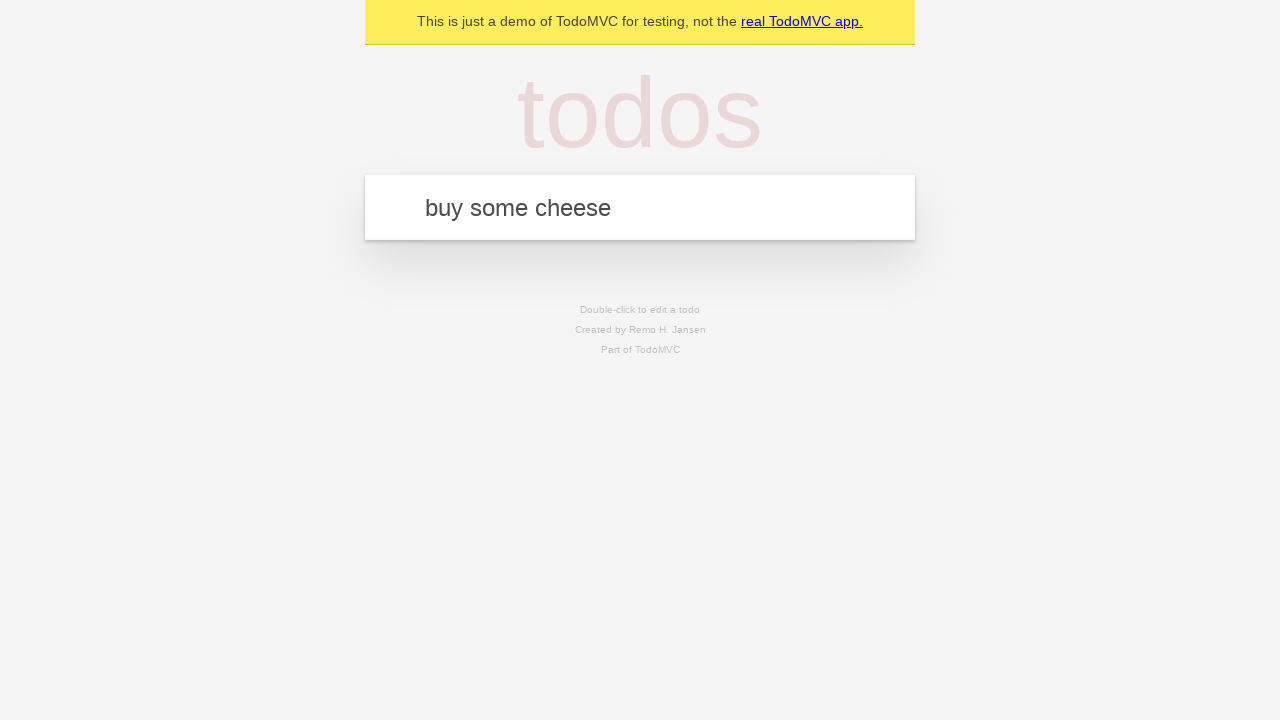

Pressed Enter to create first todo item on internal:attr=[placeholder="What needs to be done?"i]
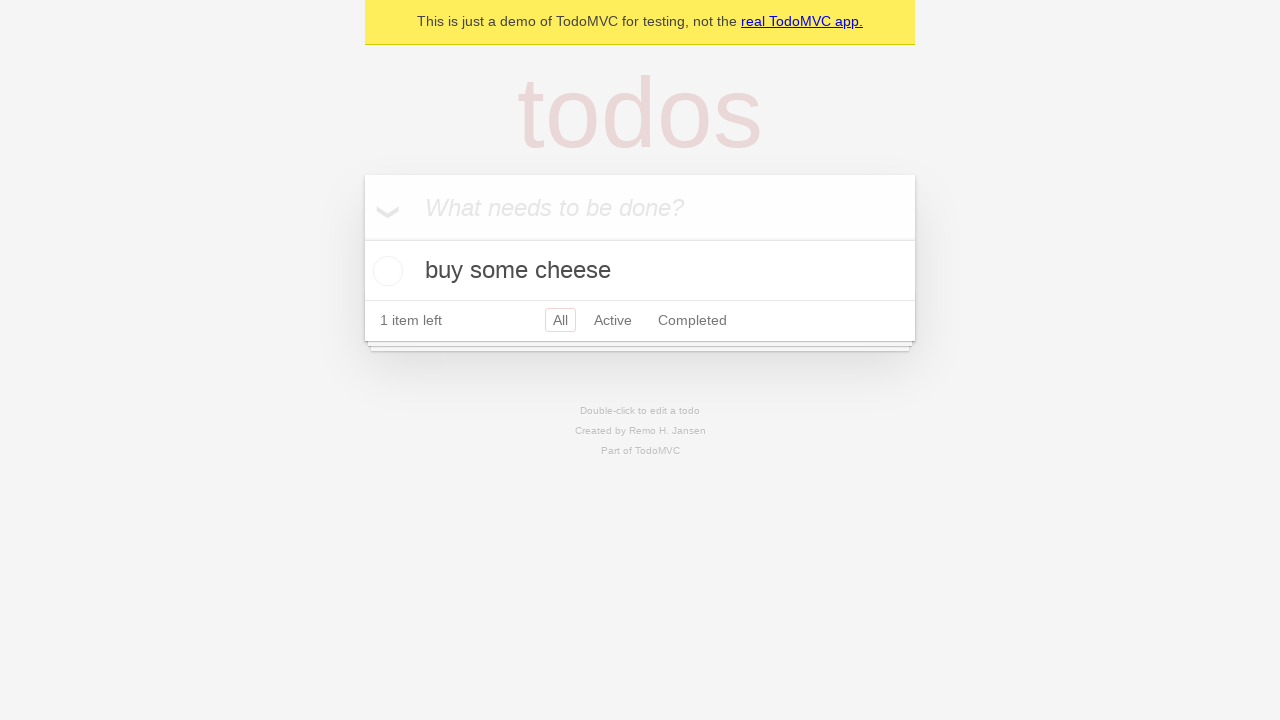

First todo item appeared in the list
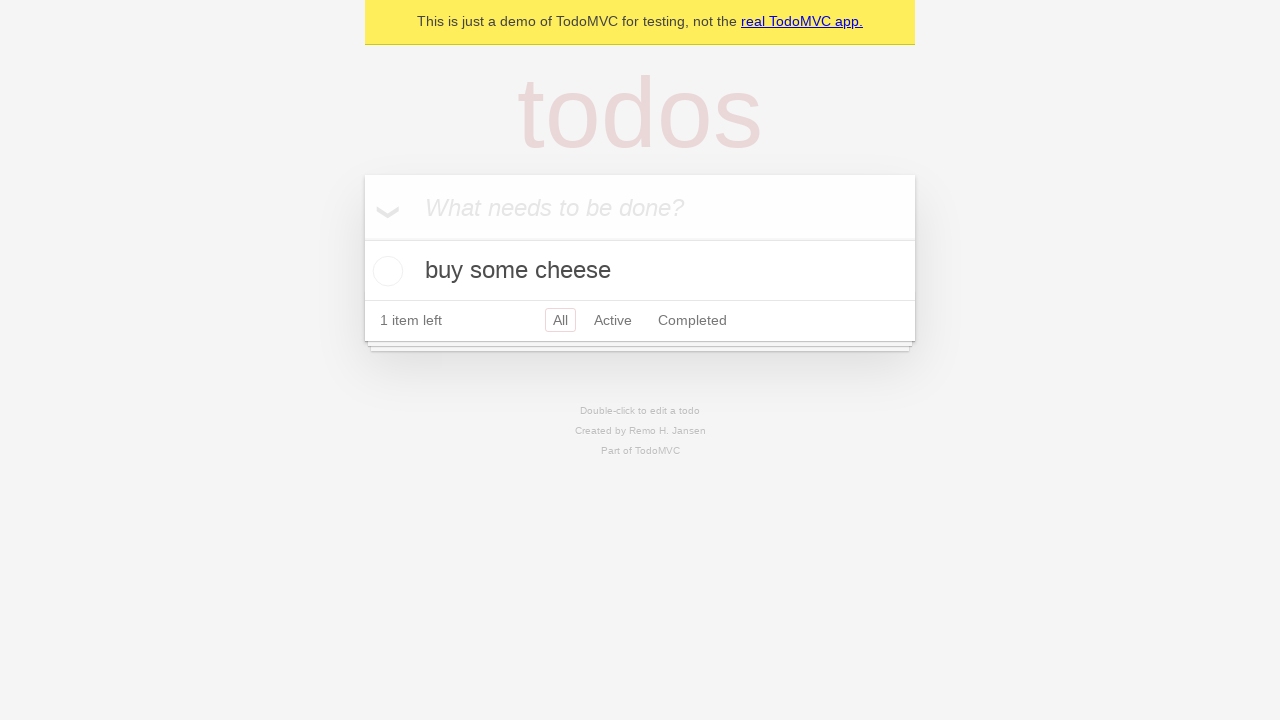

Filled todo input with 'feed the cat' on internal:attr=[placeholder="What needs to be done?"i]
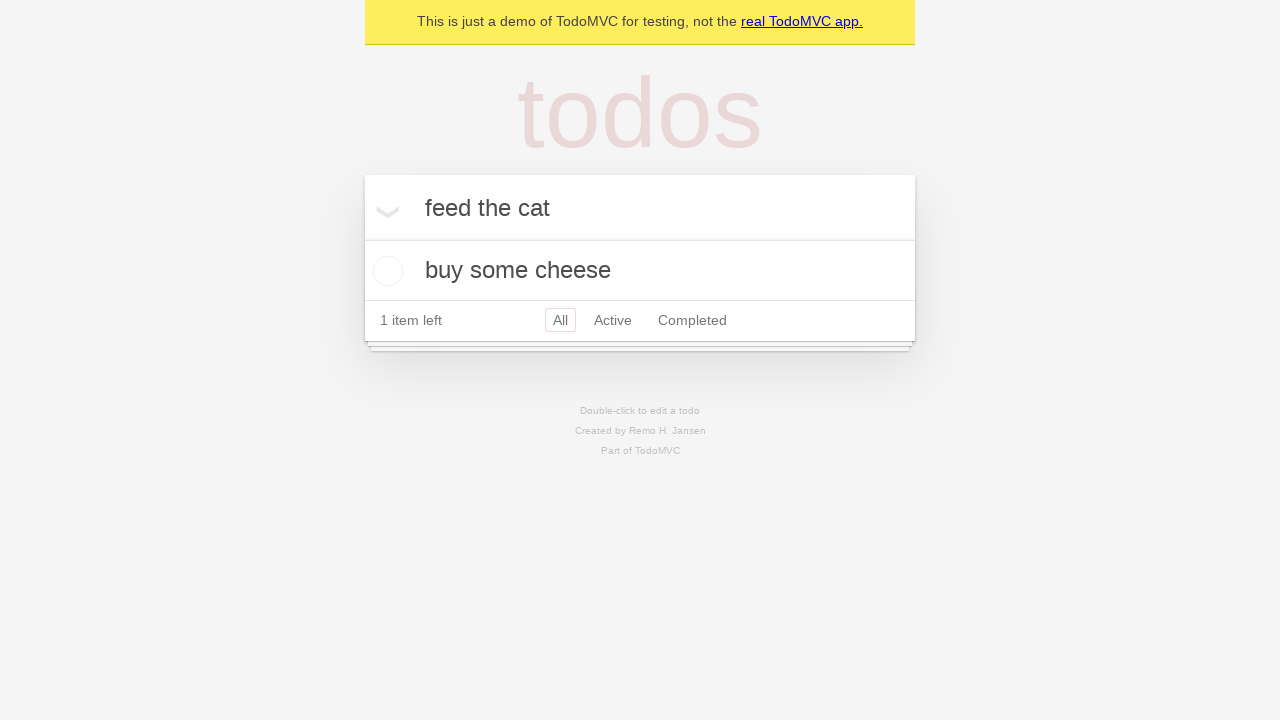

Pressed Enter to create second todo item on internal:attr=[placeholder="What needs to be done?"i]
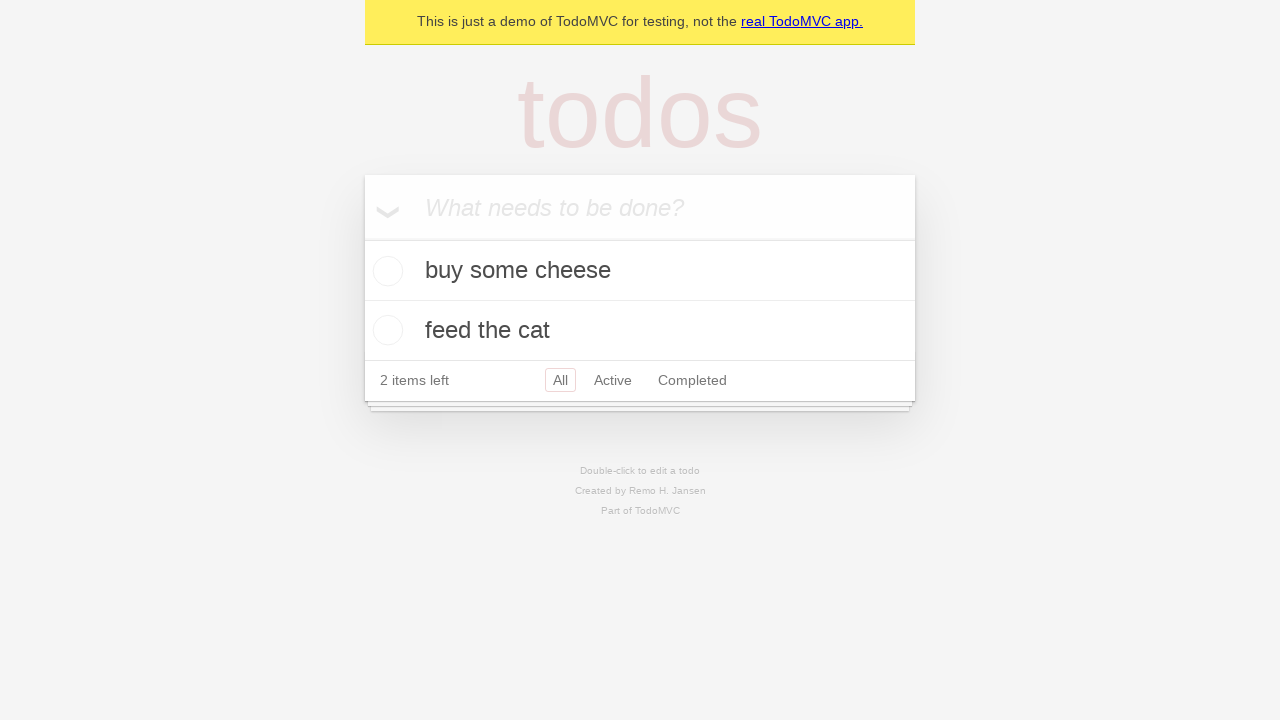

Verified both todo items are now visible in the list
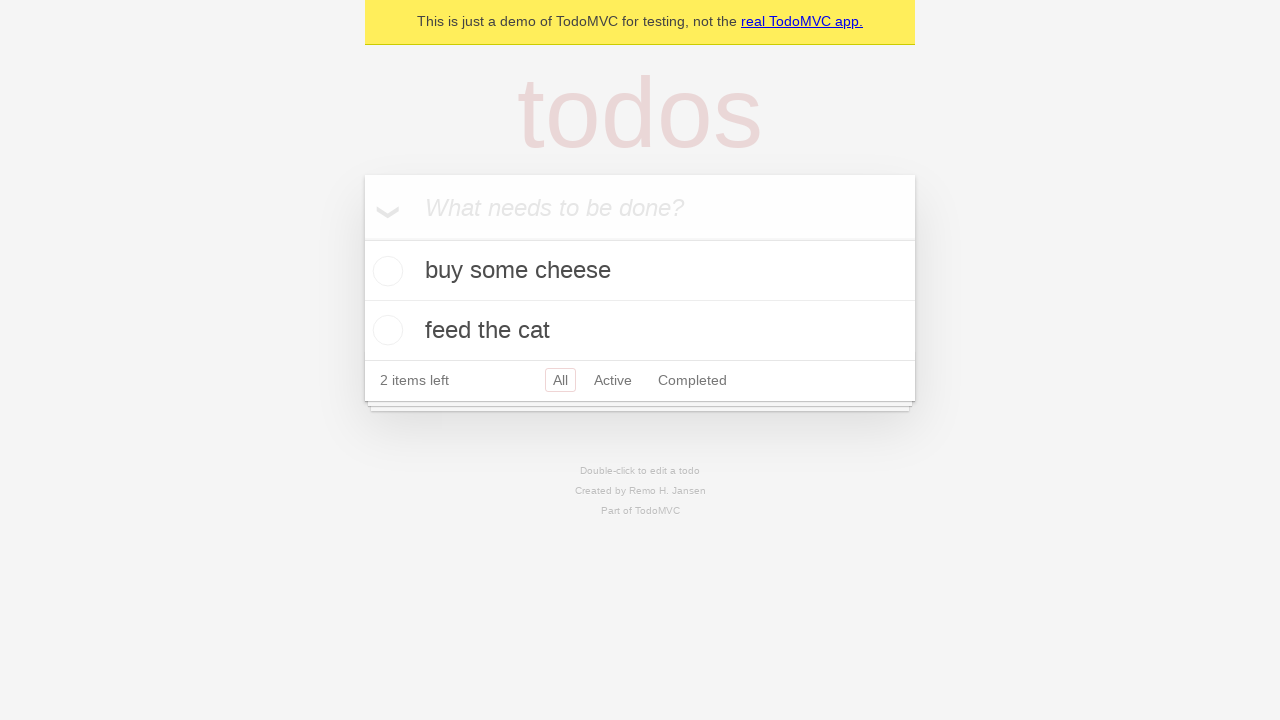

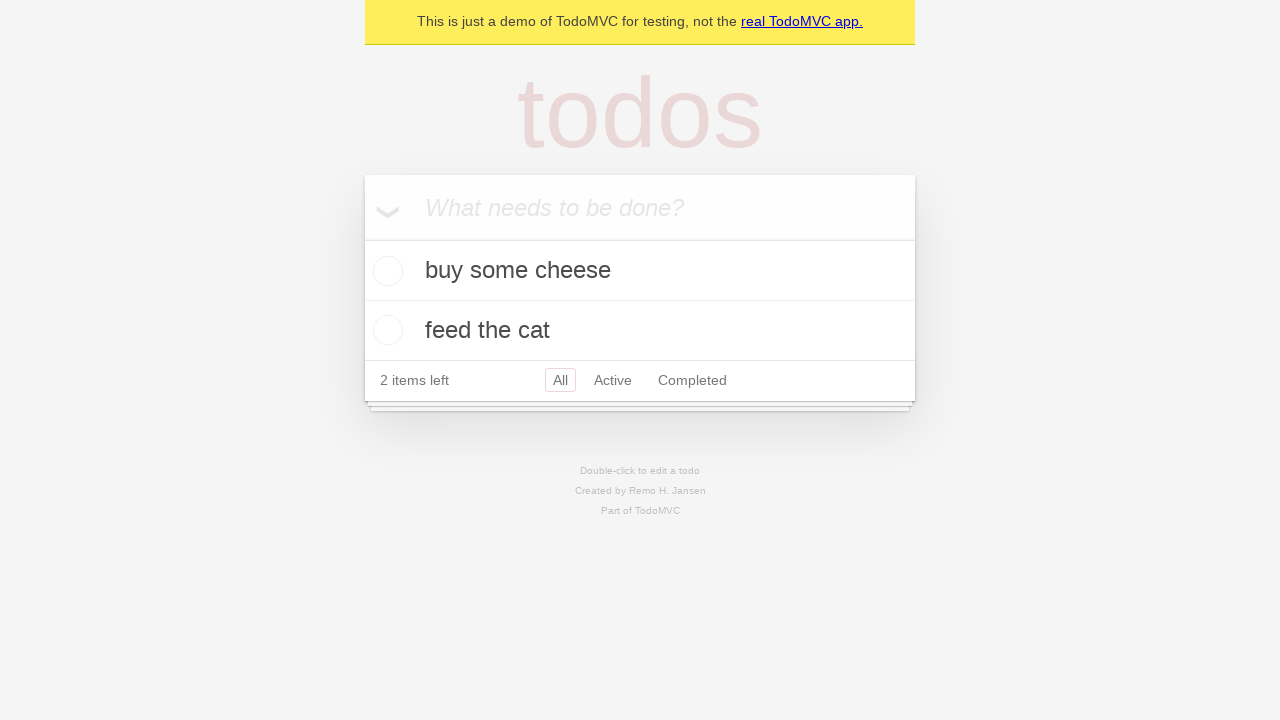